Tests unmarking items as complete by unchecking the checkbox

Starting URL: https://demo.playwright.dev/todomvc

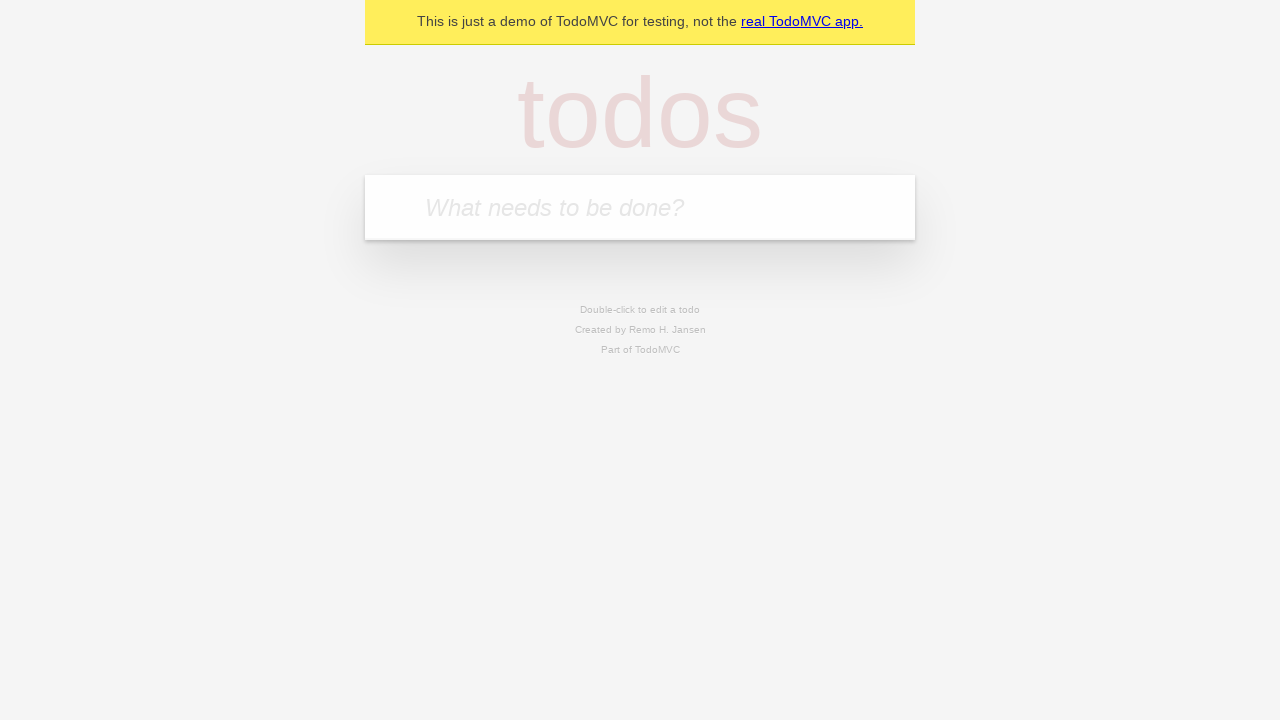

Filled todo input with 'buy some cheese' on [placeholder="What needs to be done?"]
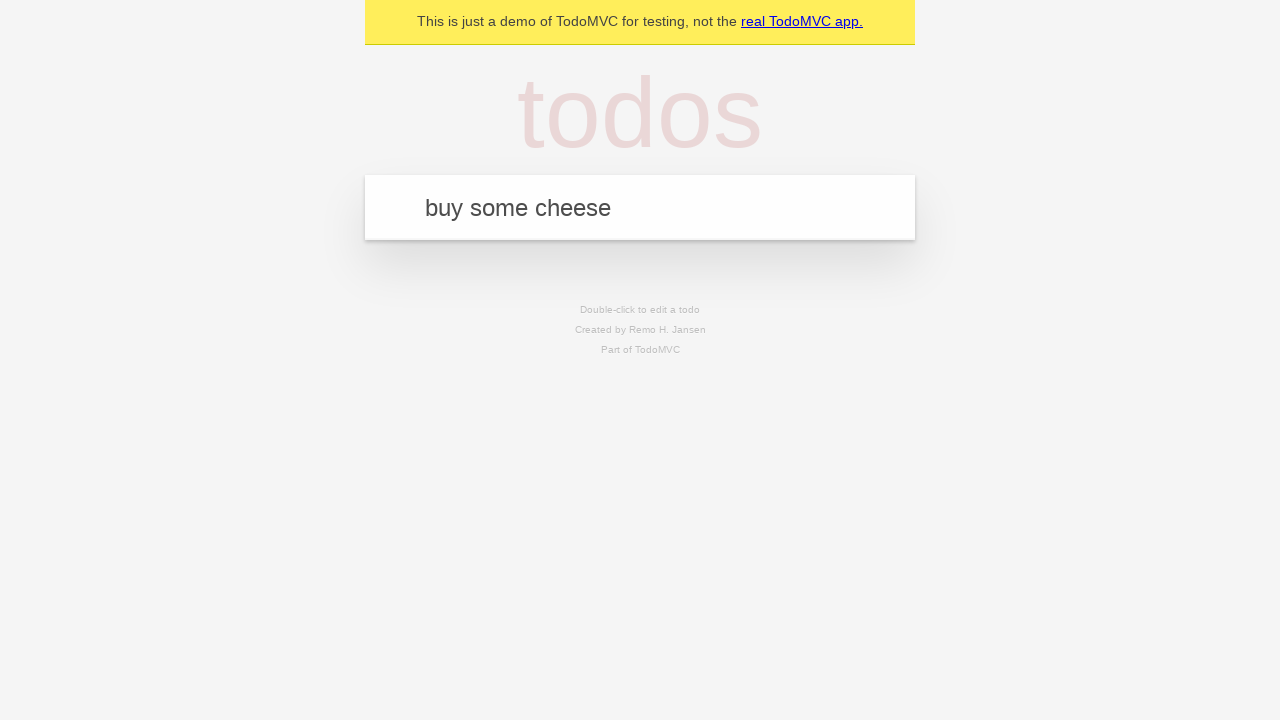

Pressed Enter to create first todo item on [placeholder="What needs to be done?"]
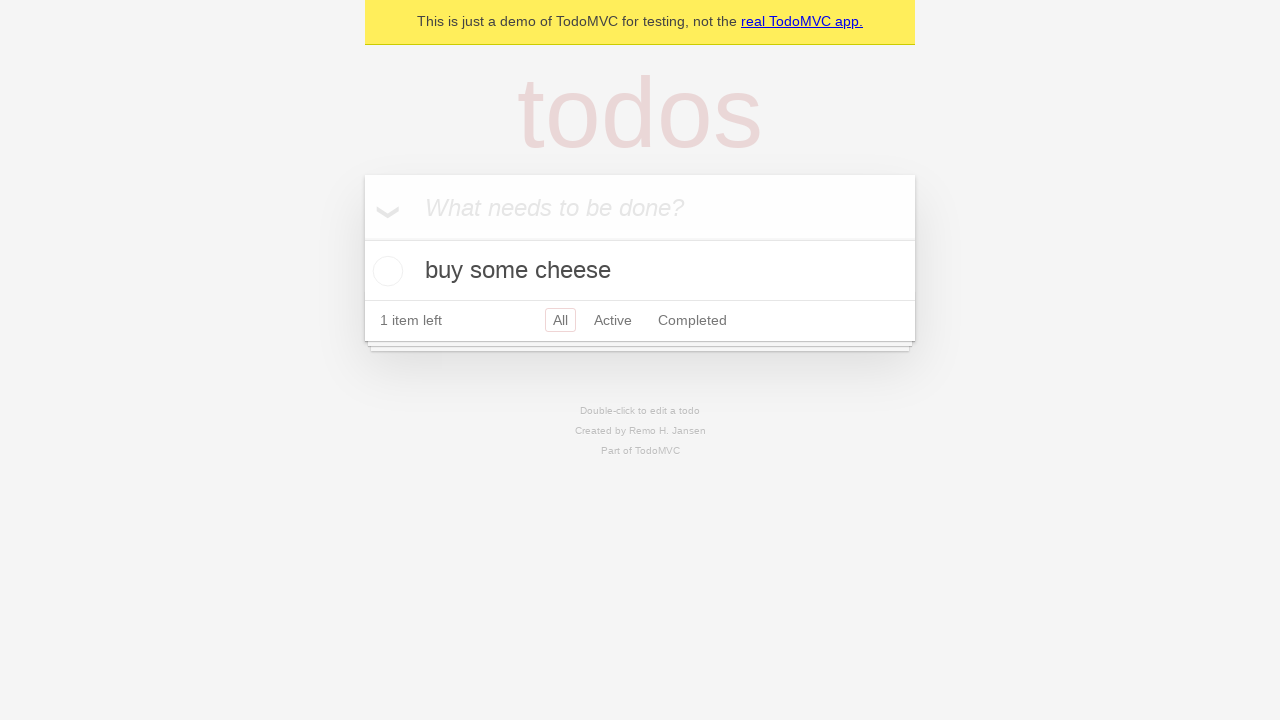

Filled todo input with 'feed the cat' on [placeholder="What needs to be done?"]
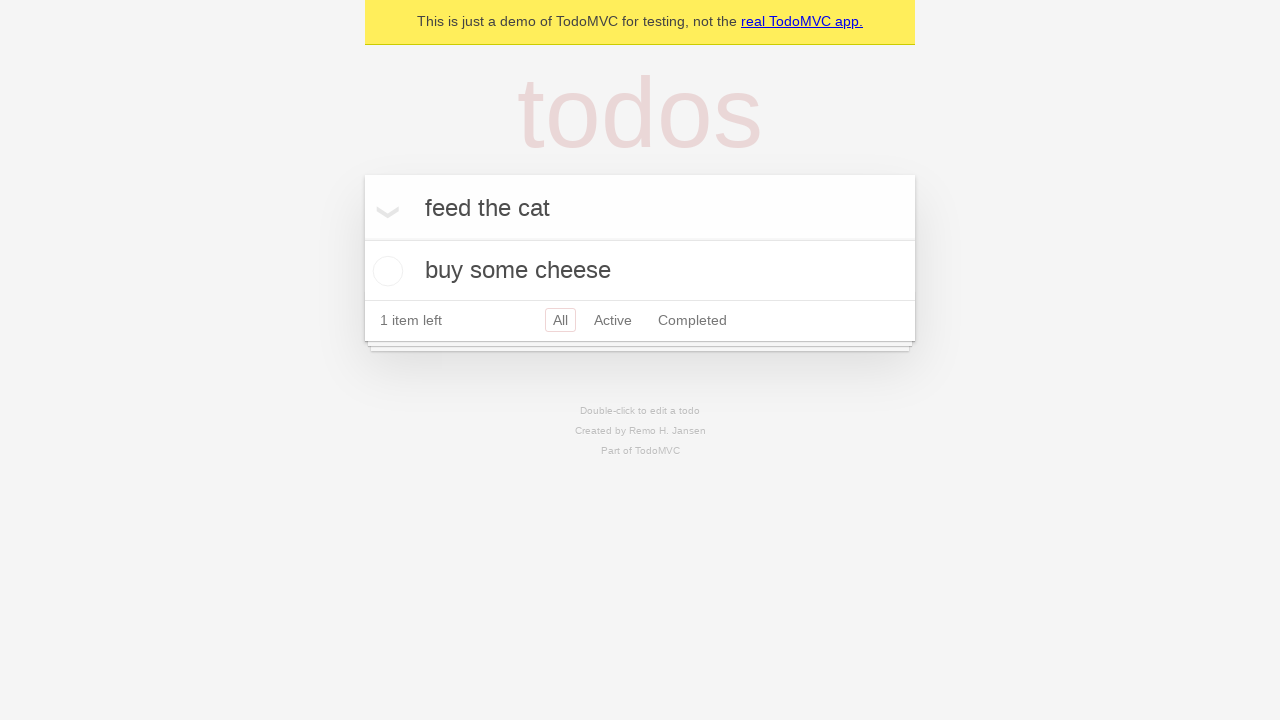

Pressed Enter to create second todo item on [placeholder="What needs to be done?"]
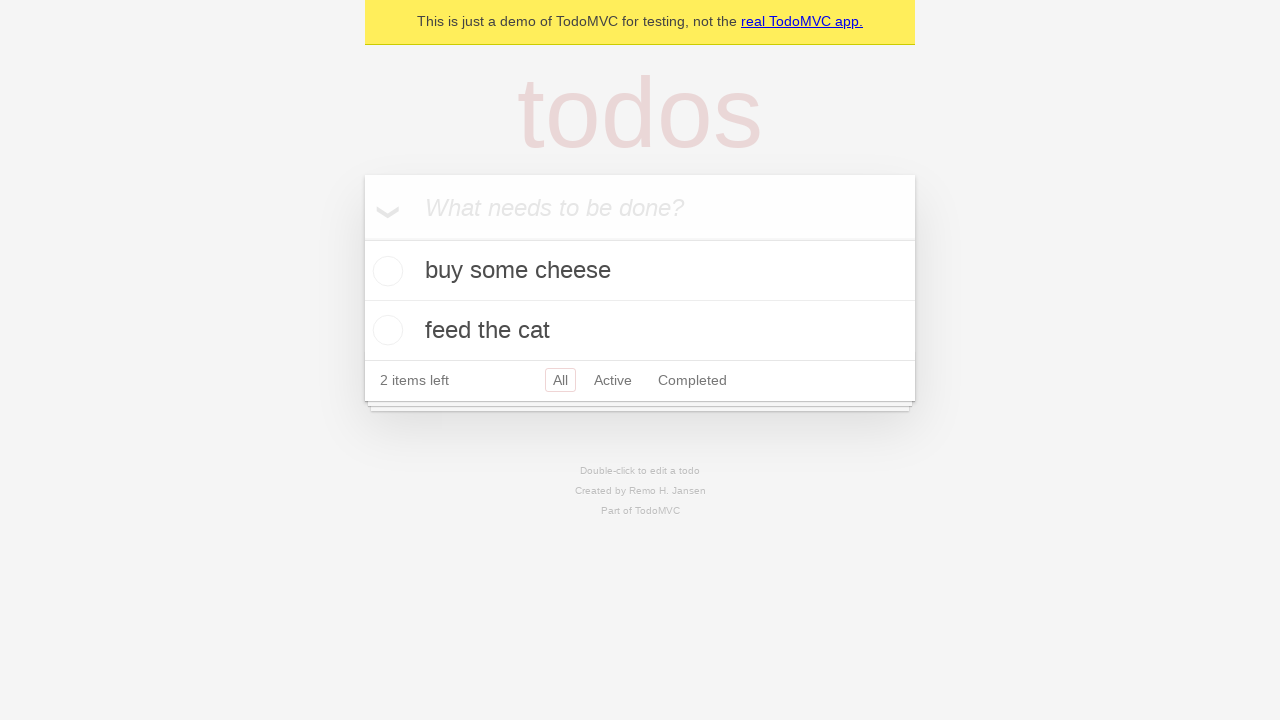

Checked the first todo item checkbox at (385, 271) on [data-testid="todo-item"]:nth-child(1) input[type="checkbox"]
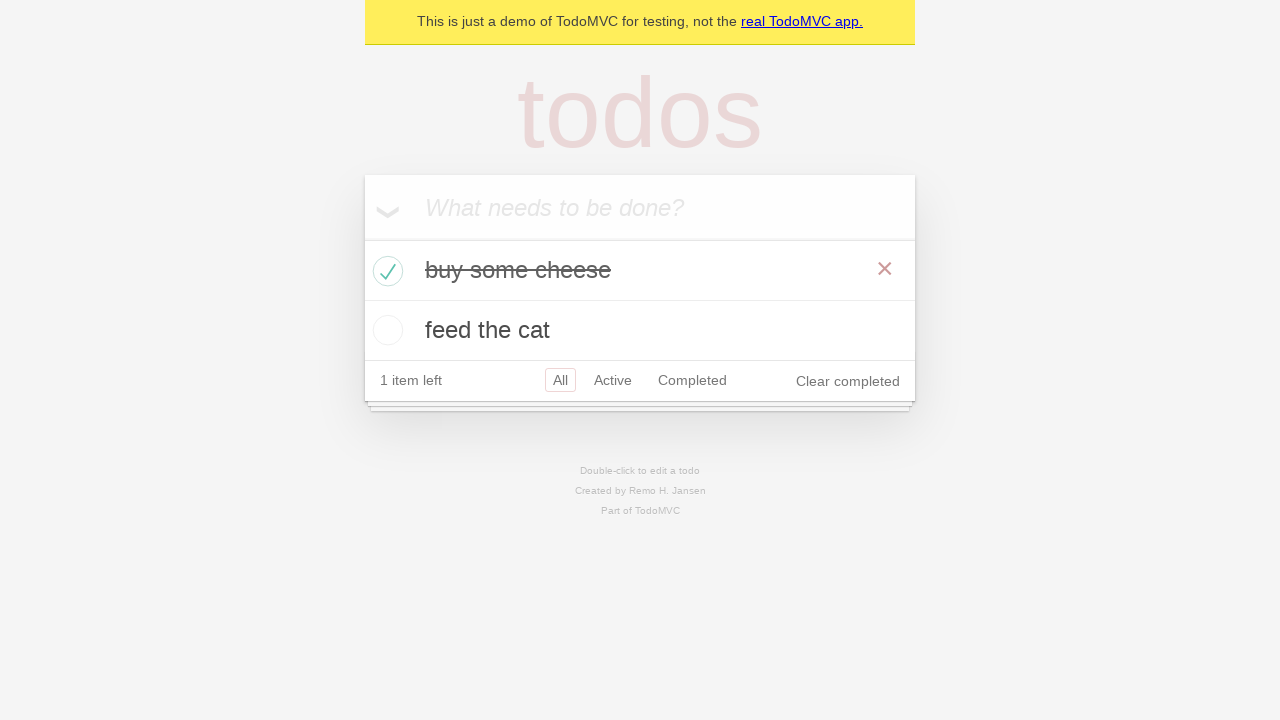

Unchecked the first todo item to mark it as incomplete at (385, 271) on [data-testid="todo-item"]:nth-child(1) input[type="checkbox"]
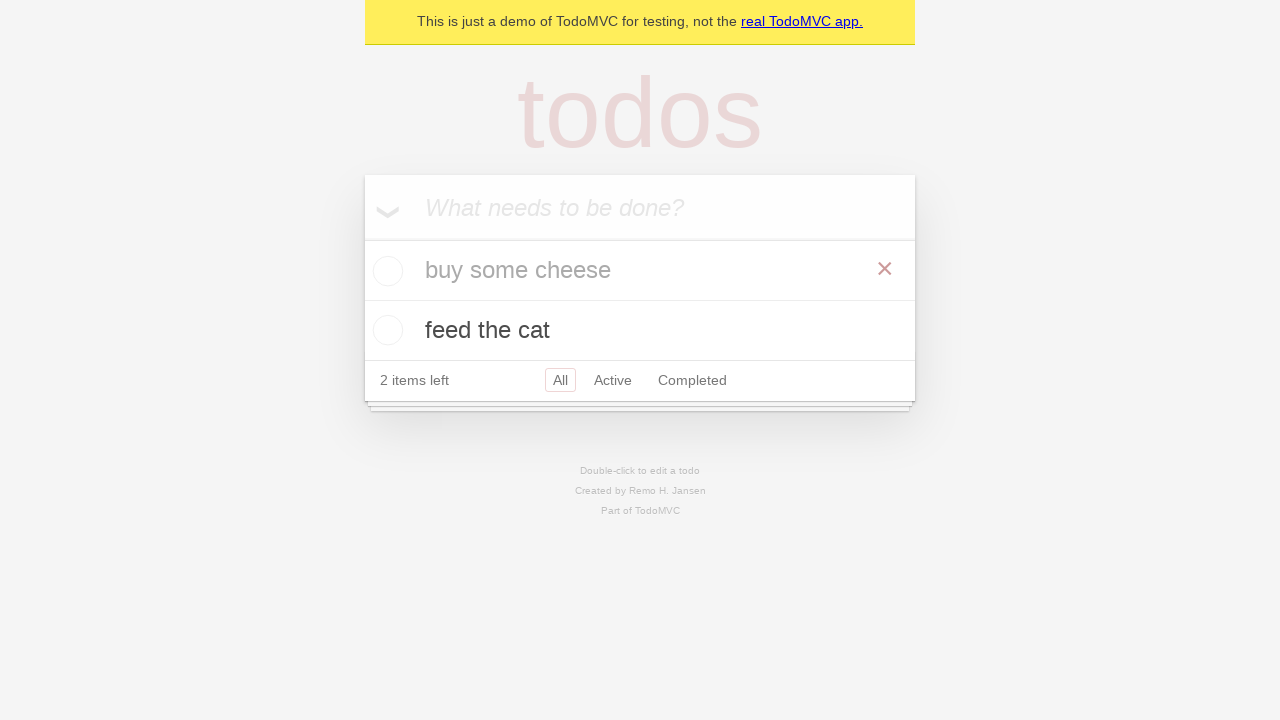

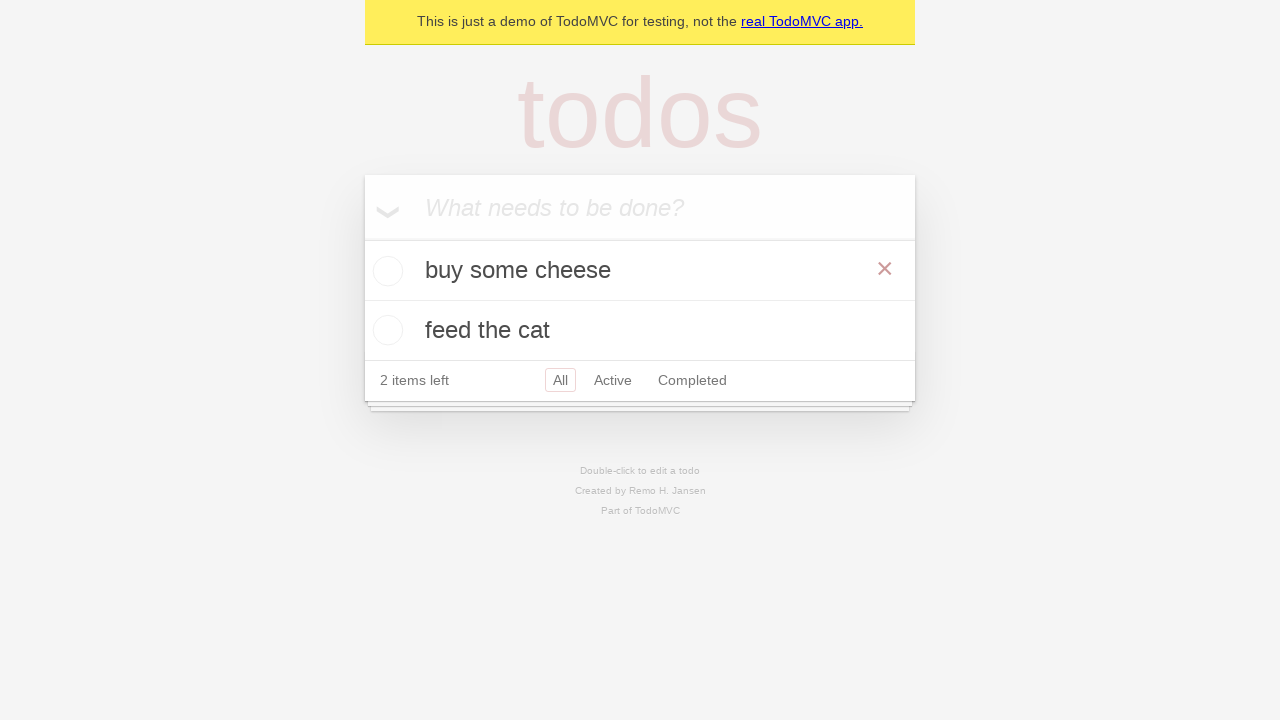